Tests the search functionality by searching for "NIKE" products and verifying results are displayed

Starting URL: https://www.terminalx.com/

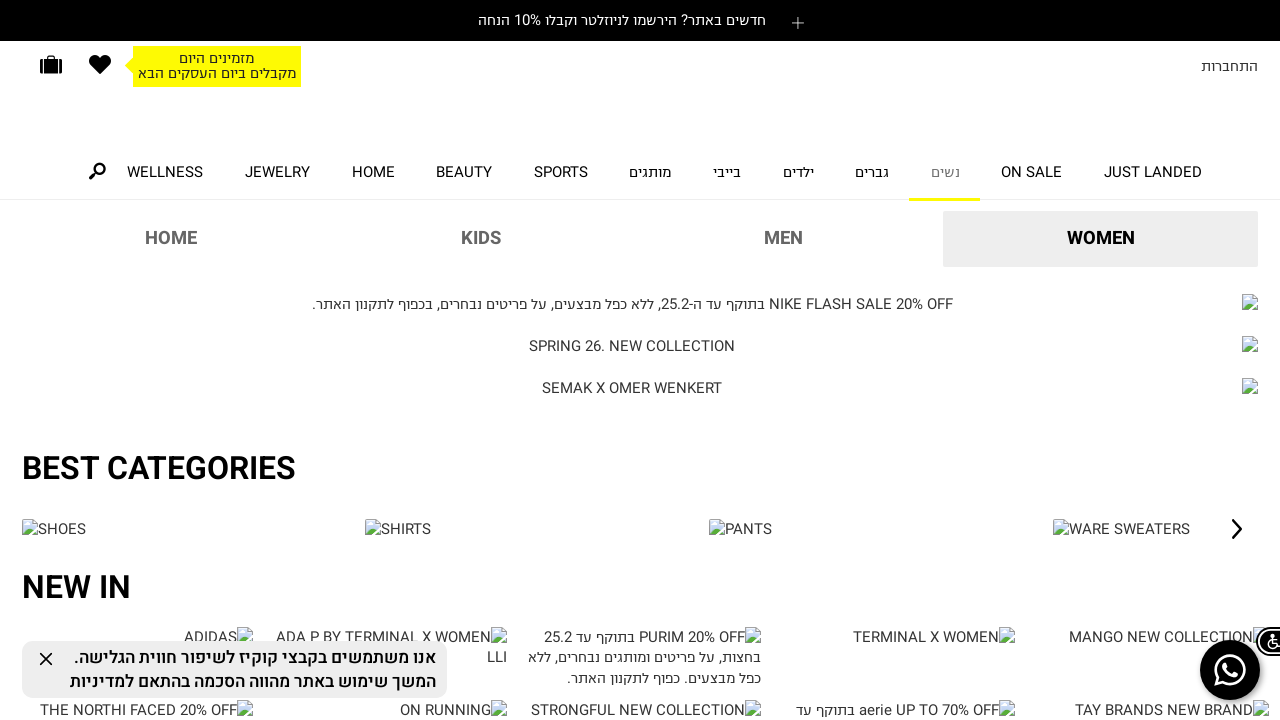

Clicked search button to open search field at (92, 172) on button[data-test-id='qa-header-search-button']
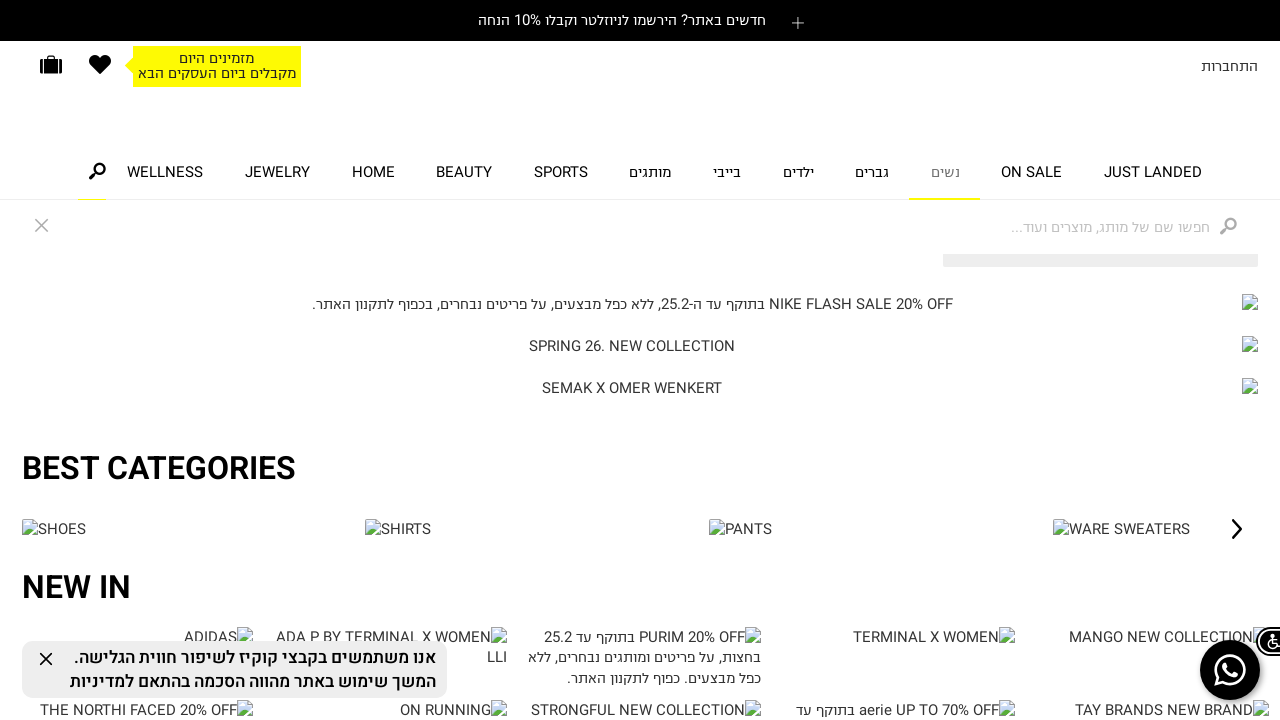

Filled search field with 'NIKE' on input[data-test='search-input']
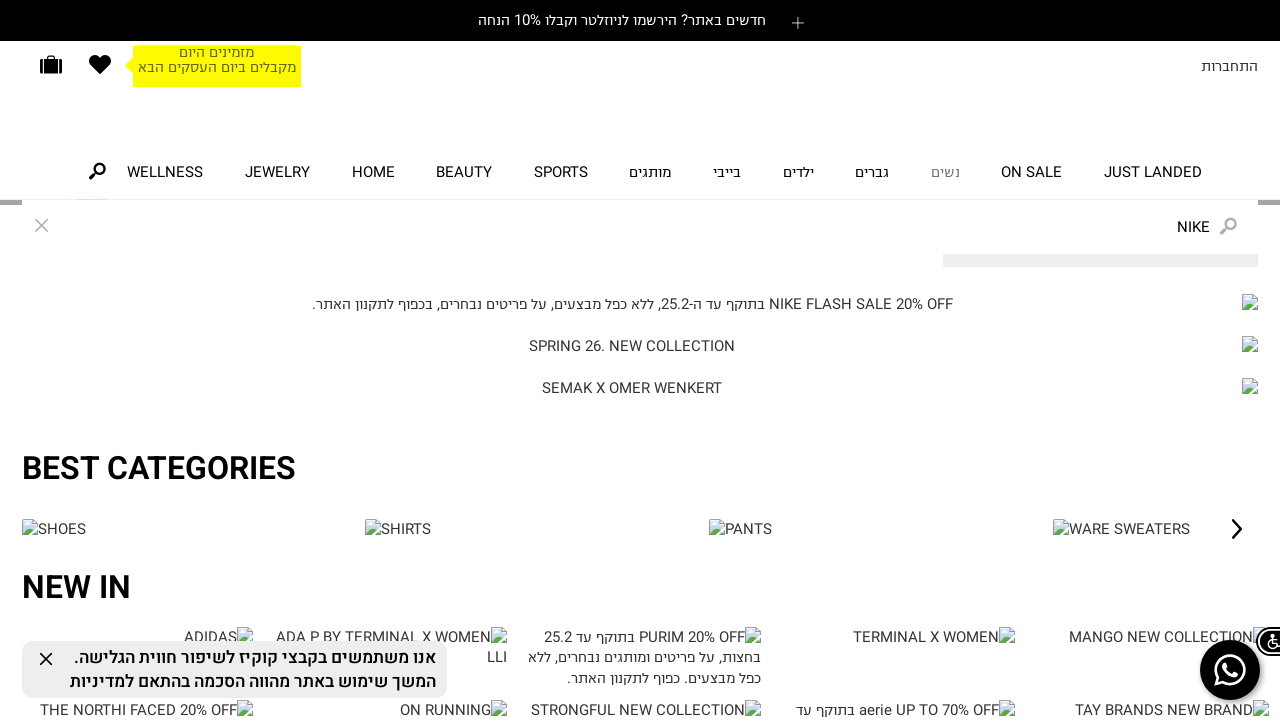

Pressed Enter to submit search for NIKE products on input[data-test='search-input']
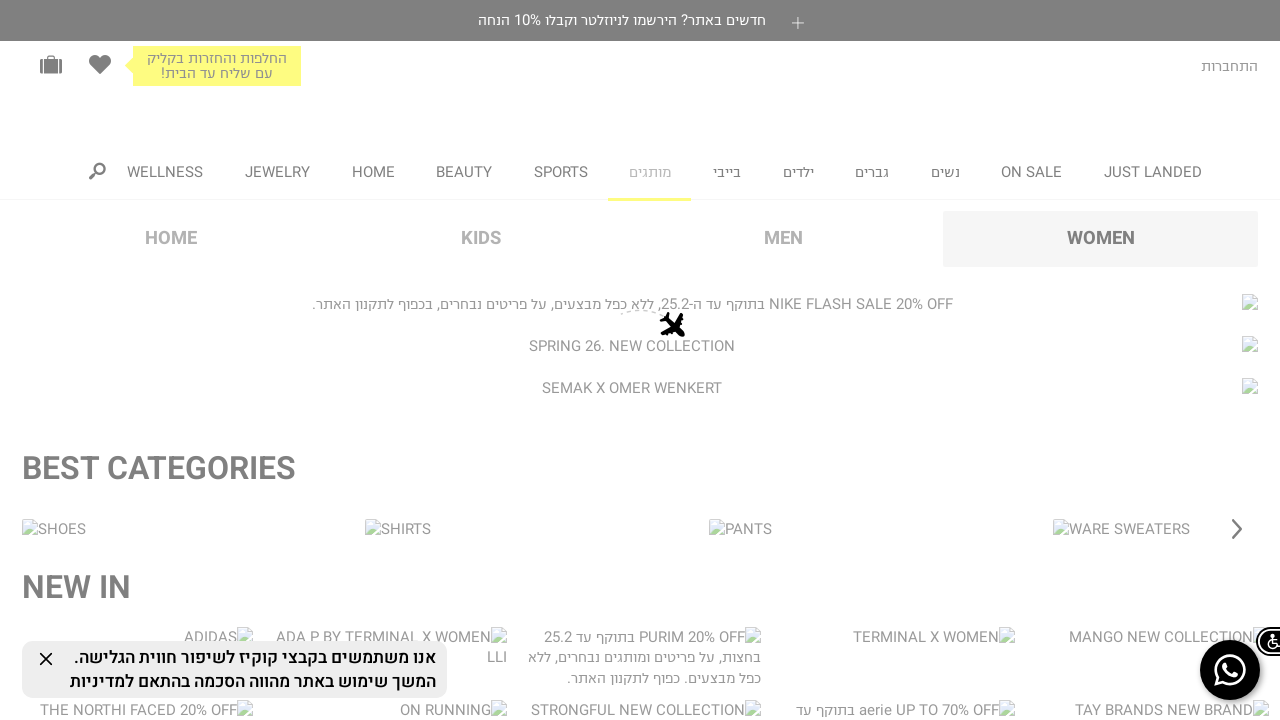

Search results loaded successfully
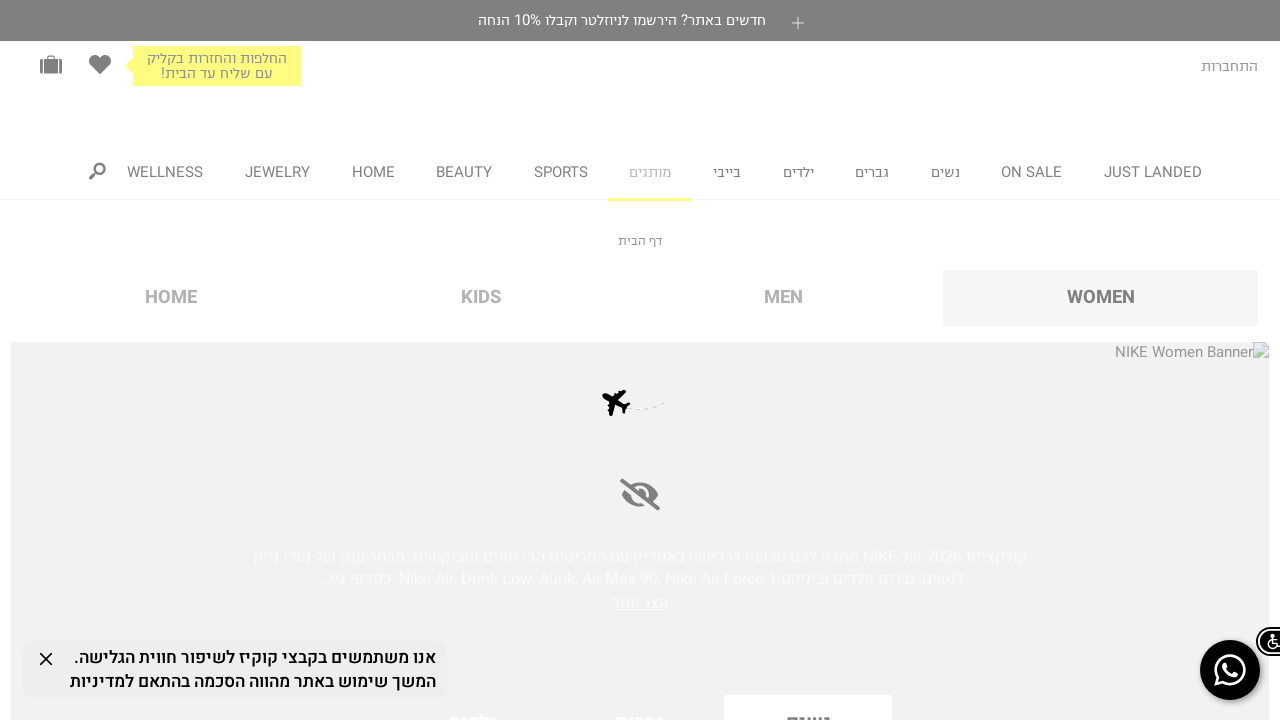

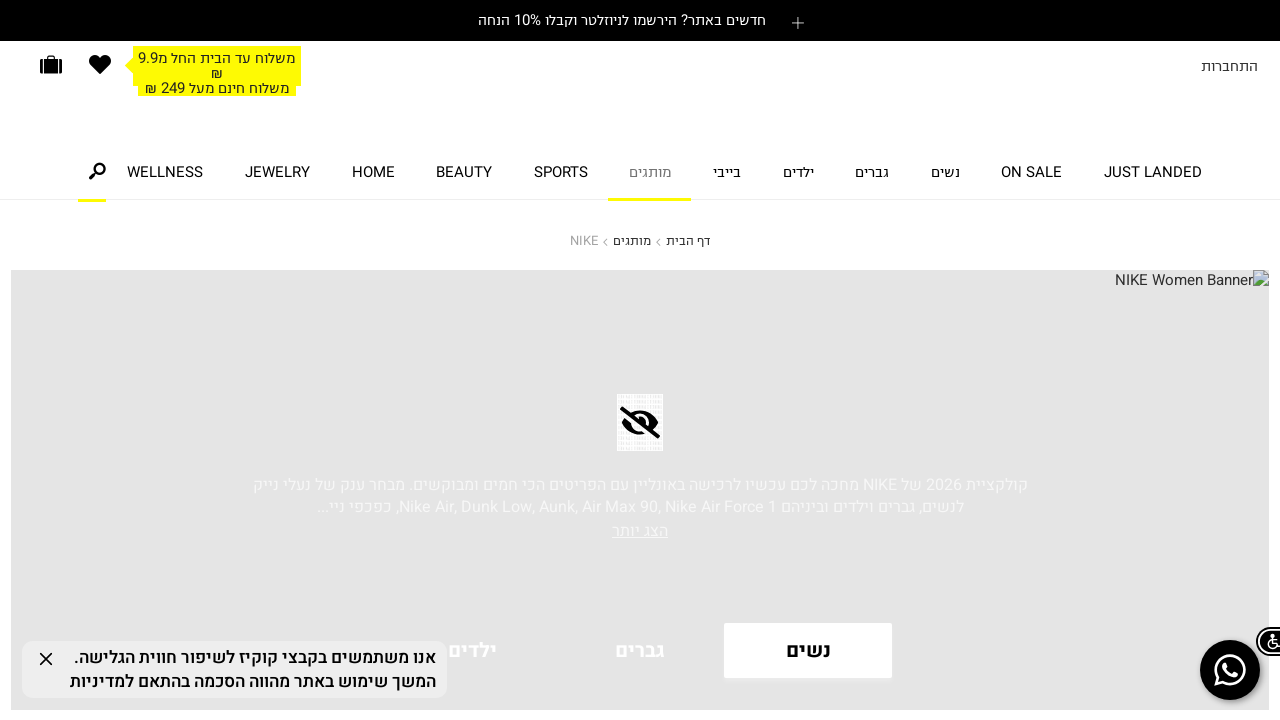